Tests various JavaScript alert interactions including simple alerts, confirm dialogs (both accepting and dismissing), and prompt dialogs with text input

Starting URL: https://the-internet.herokuapp.com/javascript_alerts

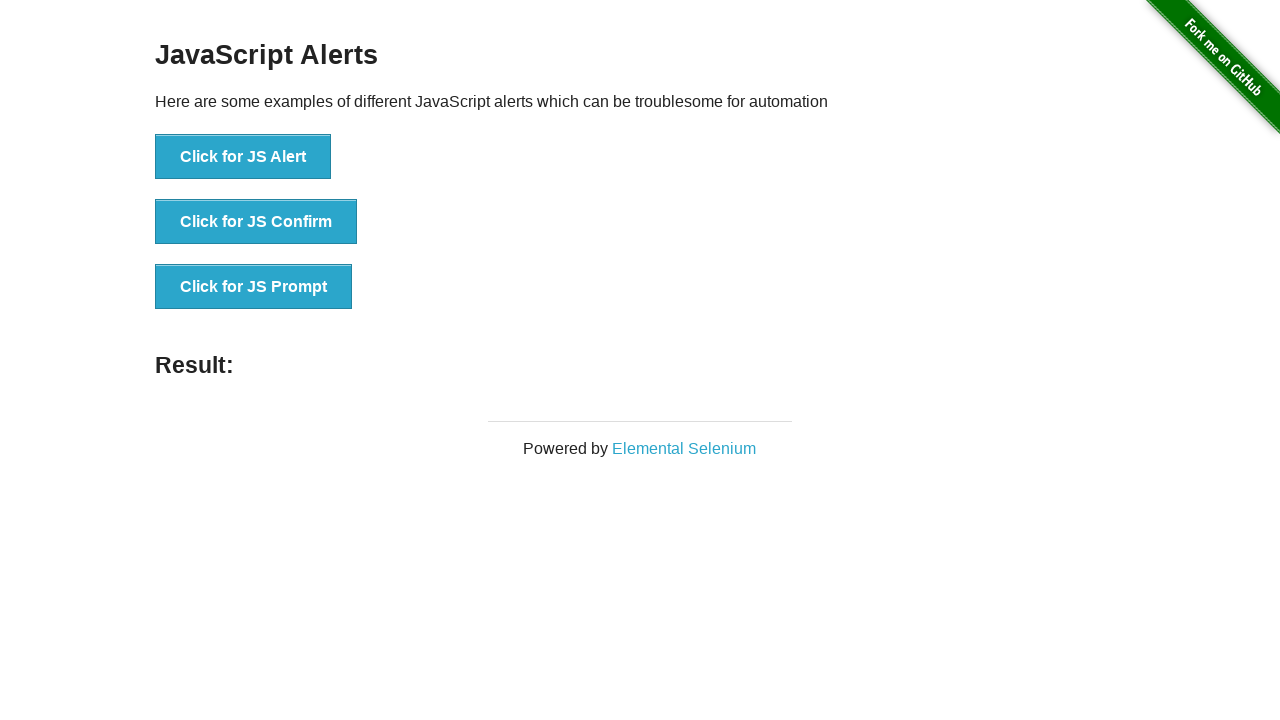

Clicked 'Click for JS Alert' button at (243, 157) on xpath=//button[text()='Click for JS Alert']
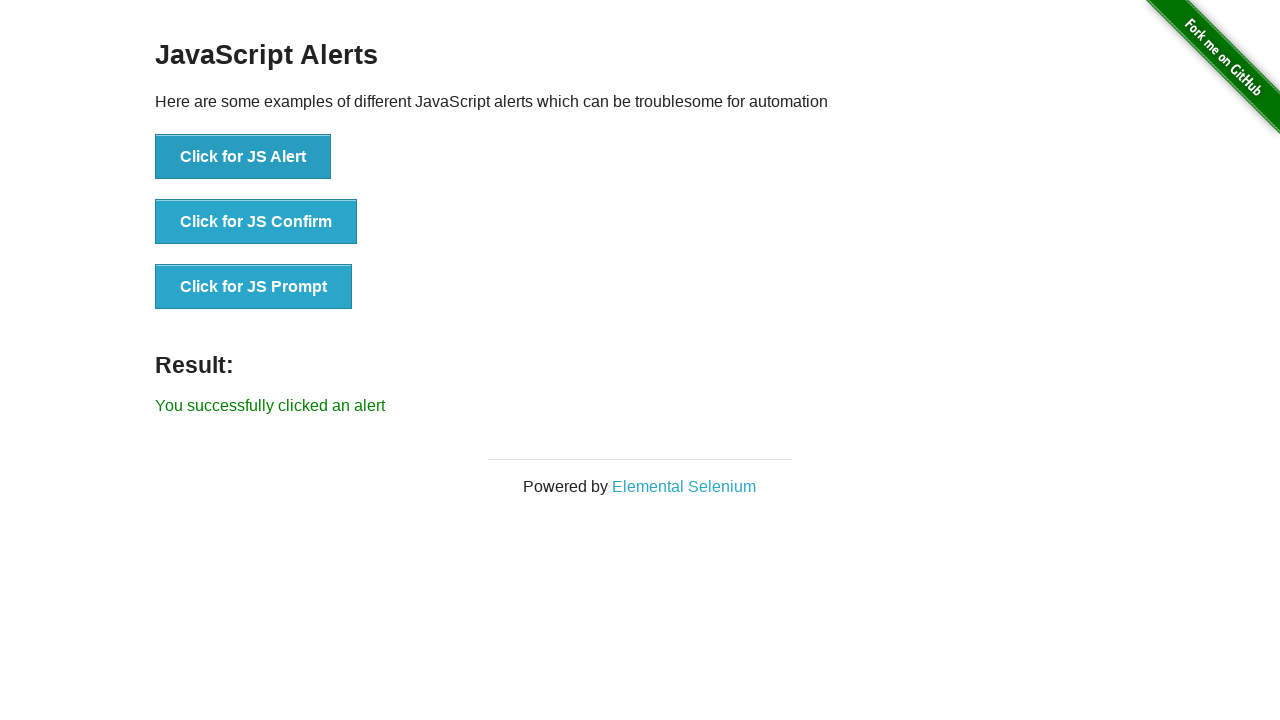

Accepted JavaScript alert dialog
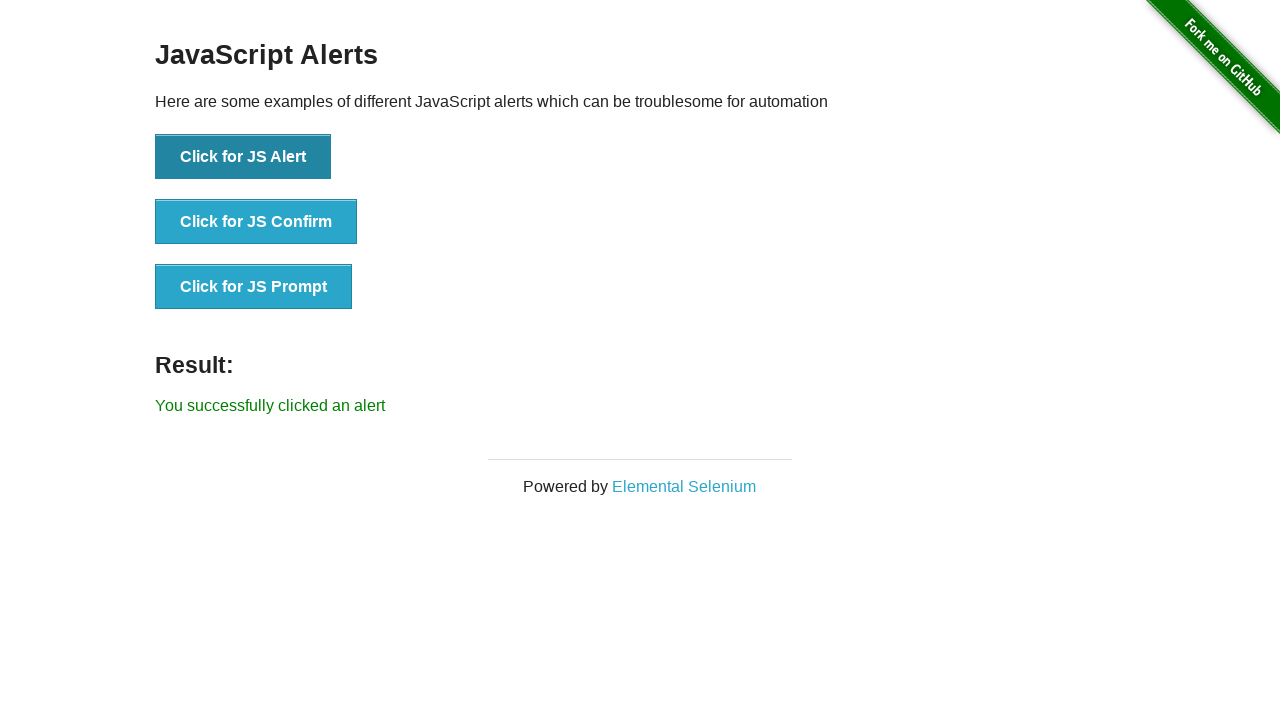

Clicked 'Click for JS Confirm' button at (256, 222) on xpath=//button[text()='Click for JS Confirm']
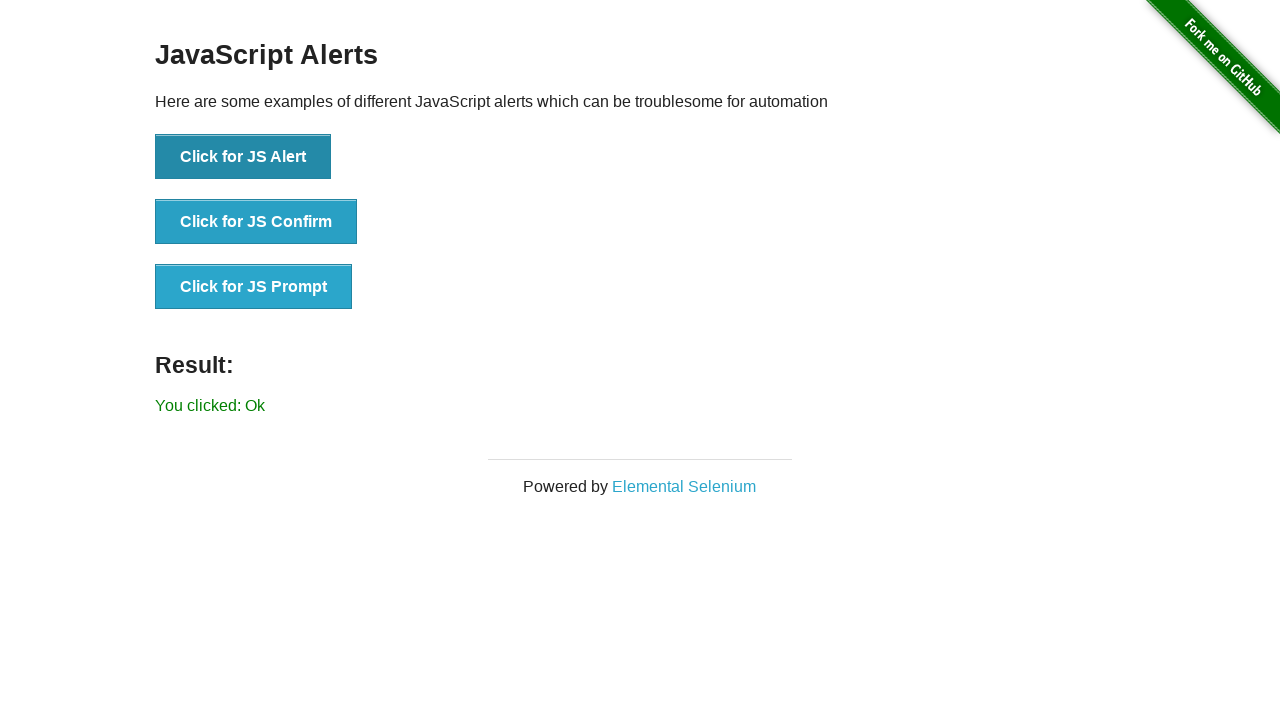

Accepted confirm dialog
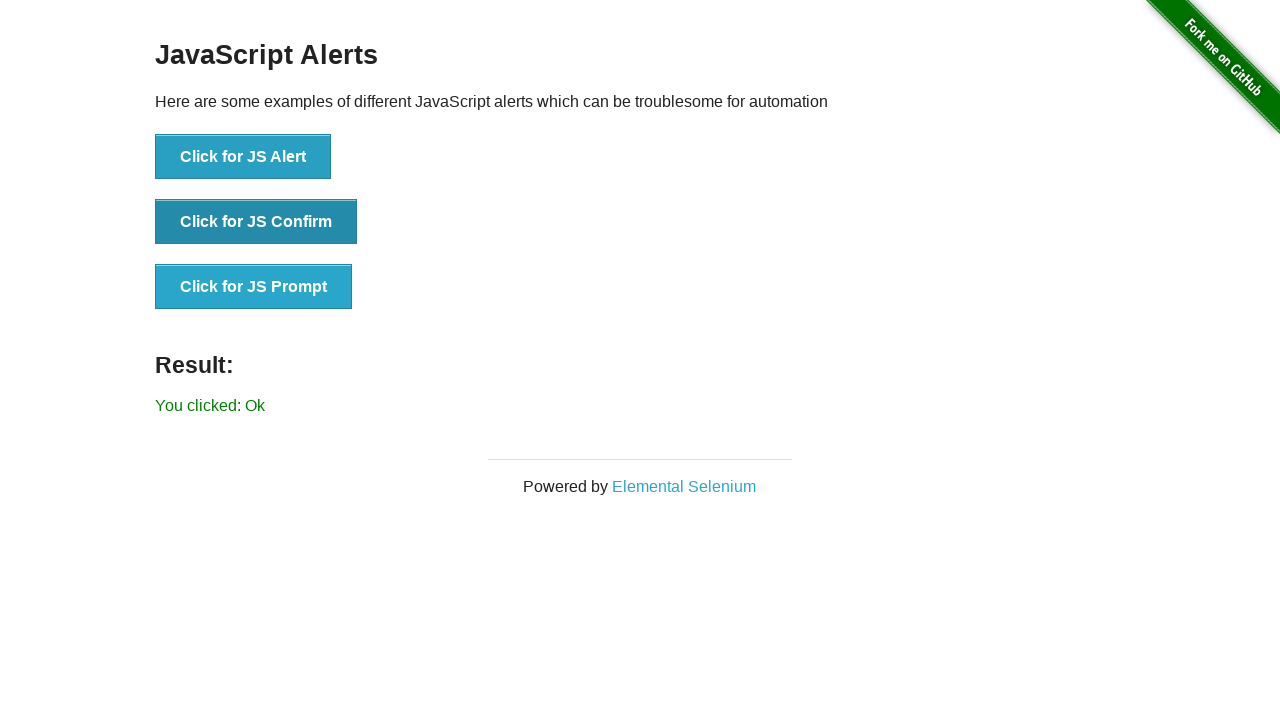

Clicked 'Click for JS Confirm' button again at (256, 222) on xpath=//button[text()='Click for JS Confirm']
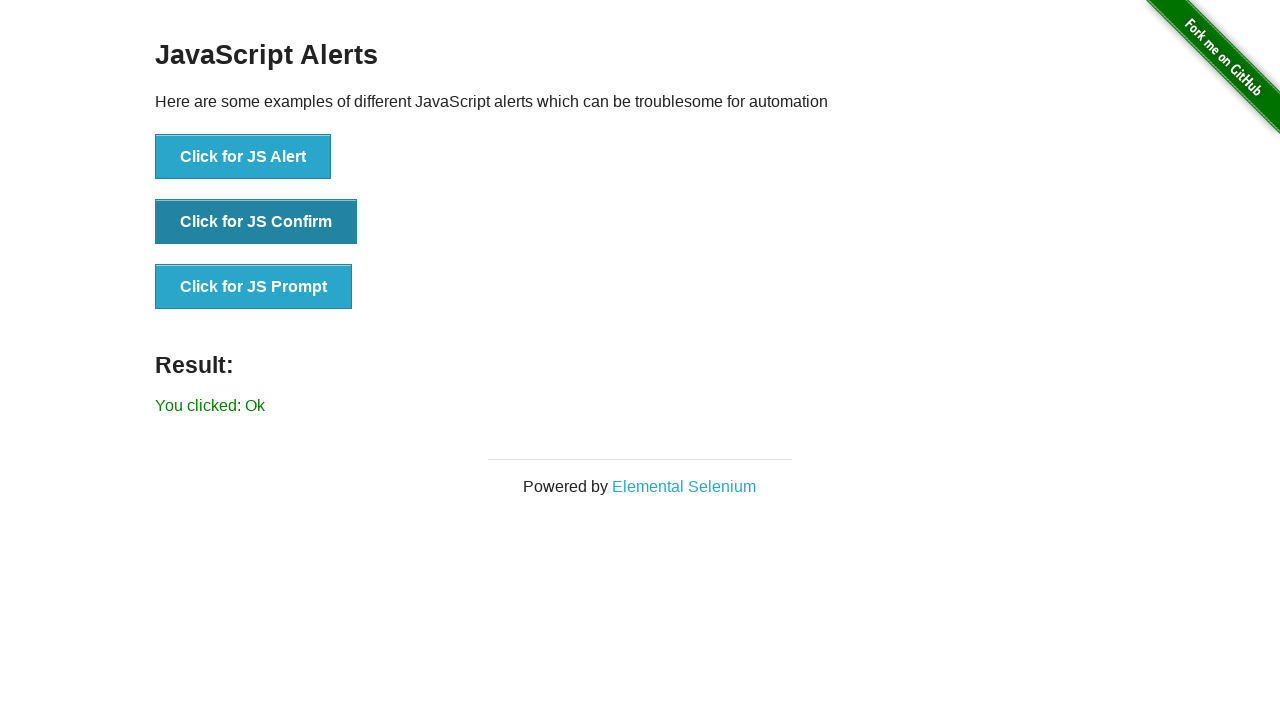

Dismissed confirm dialog
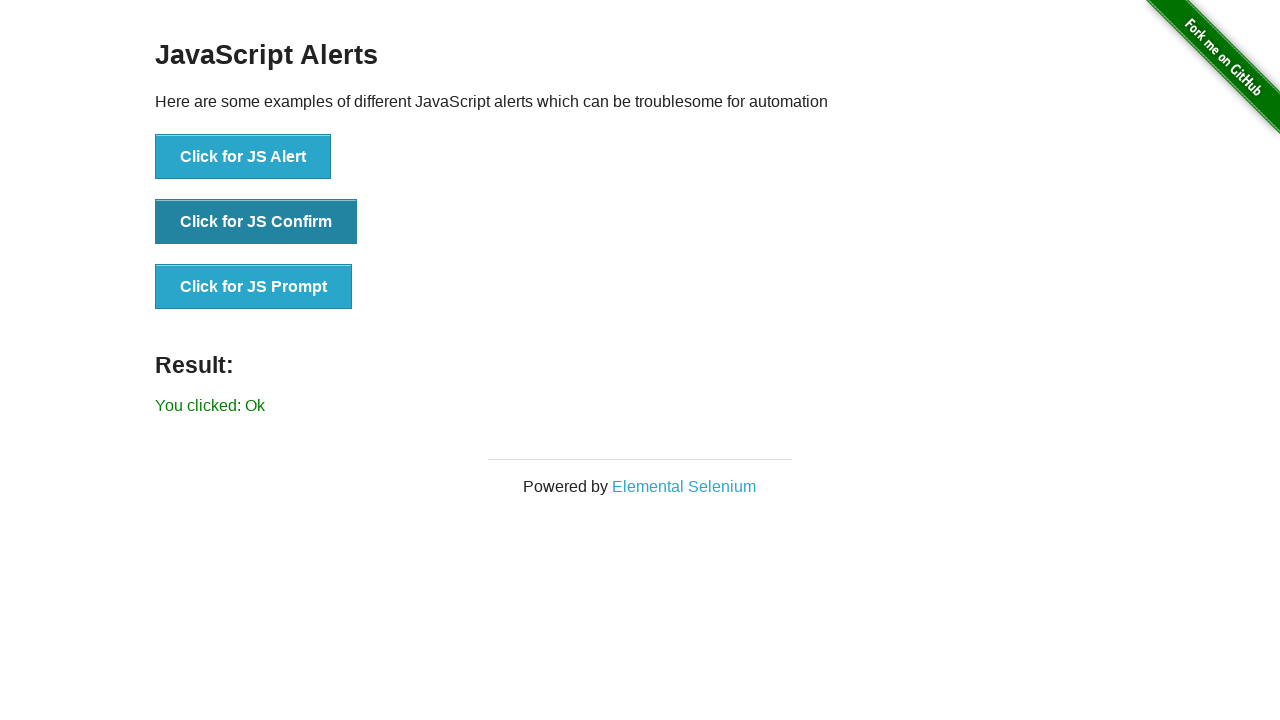

Clicked 'Click for JS Prompt' button and entered 'Testing' in prompt dialog at (254, 287) on xpath=//button[text()='Click for JS Prompt']
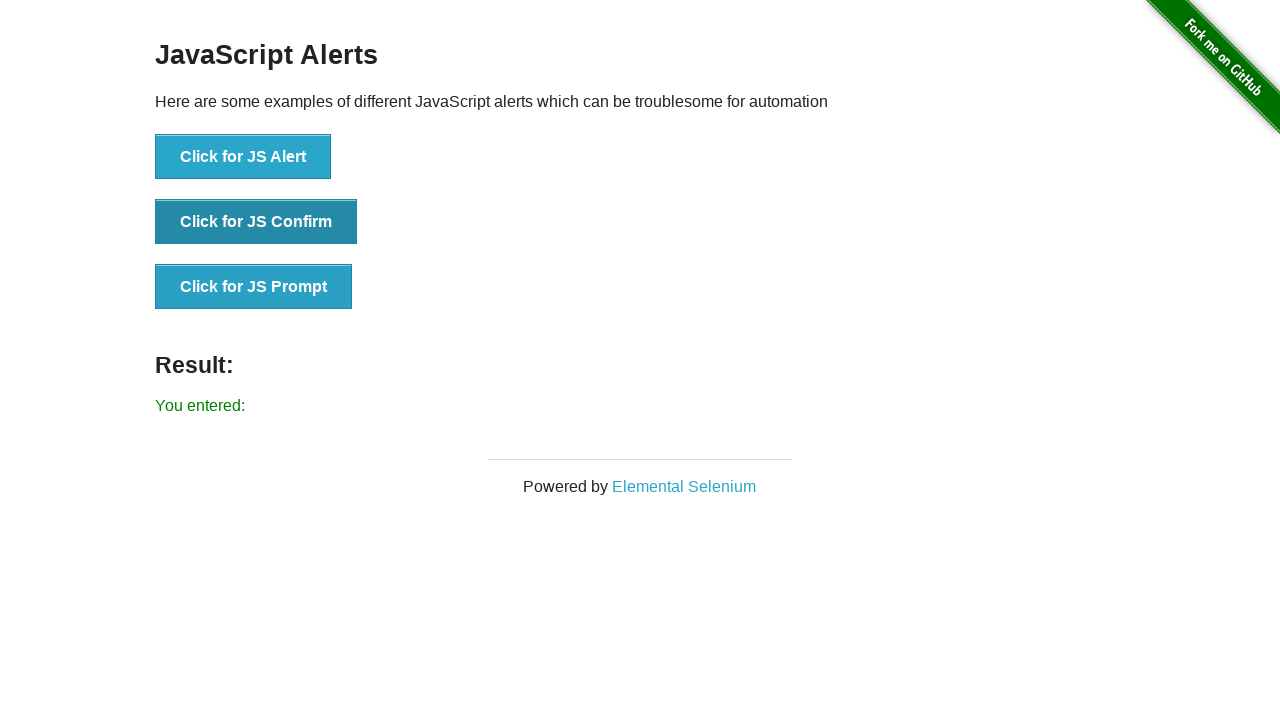

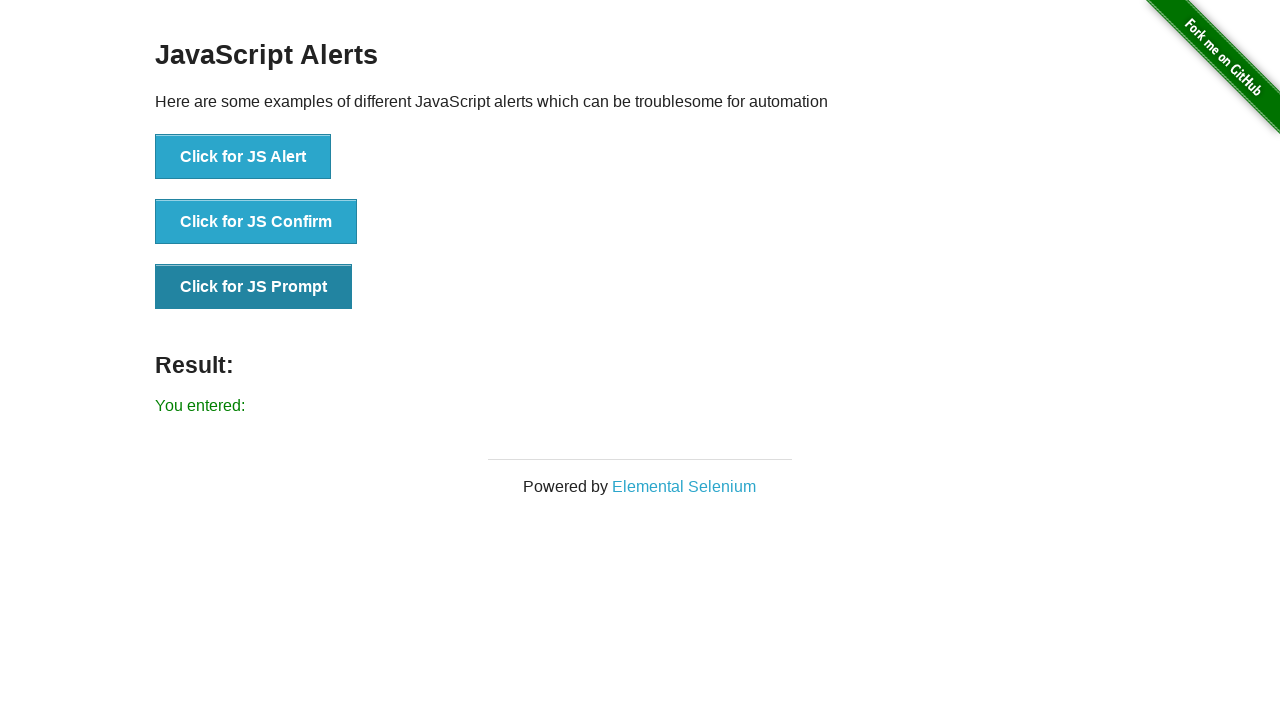